Tests opening multiple windows by clicking a link multiple times and verifying the window count

Starting URL: https://testpages.herokuapp.com/styled/windows-test.html

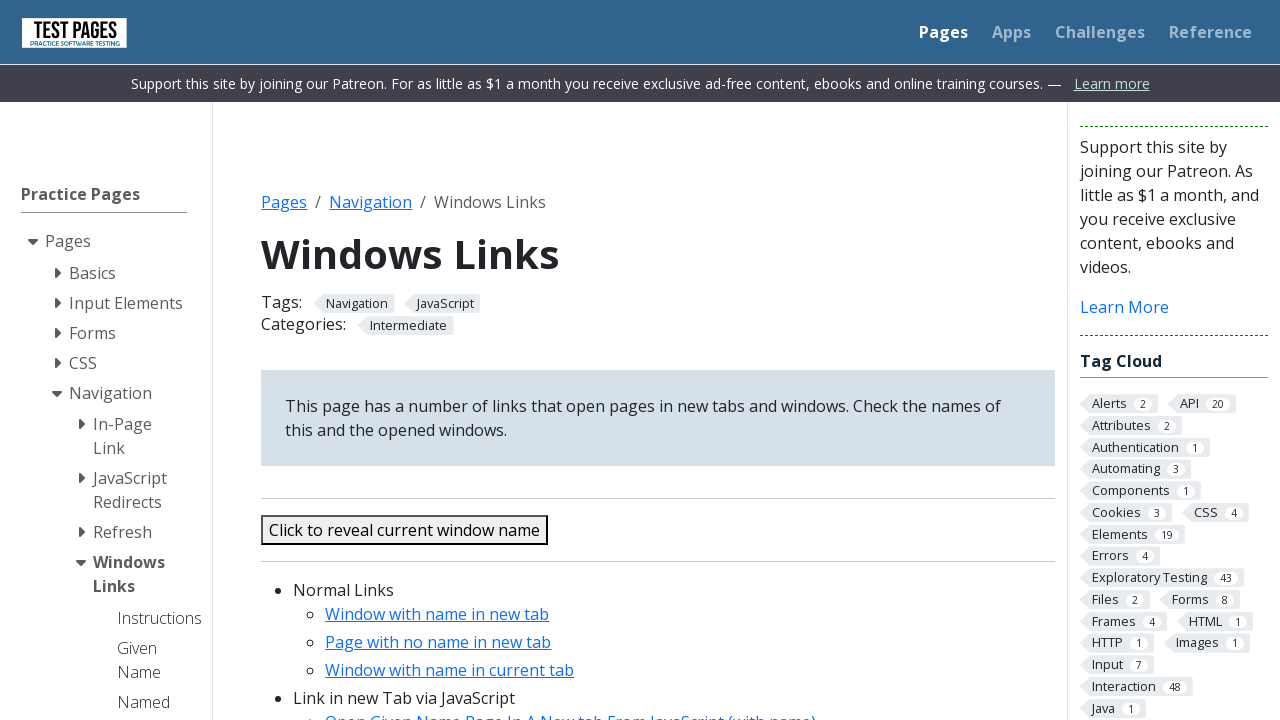

Stored reference to current page
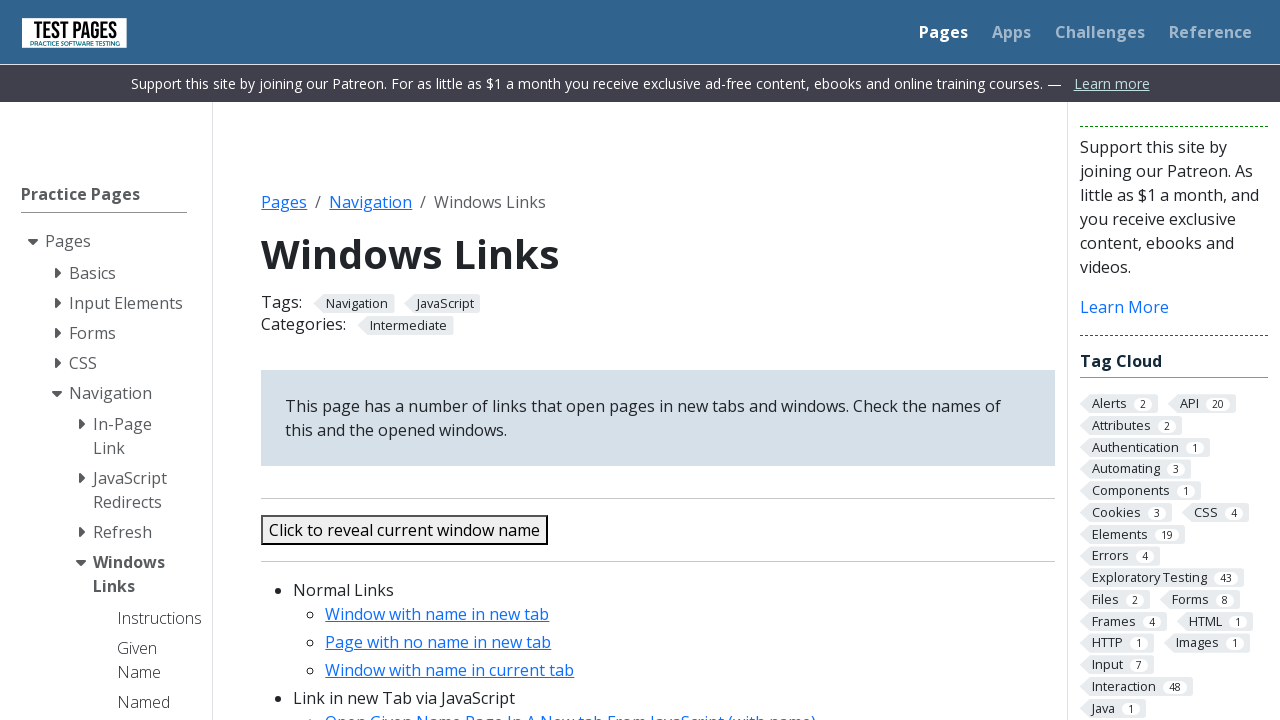

Clicked link to open new window (iteration 1) at (437, 614) on #gobasicajax
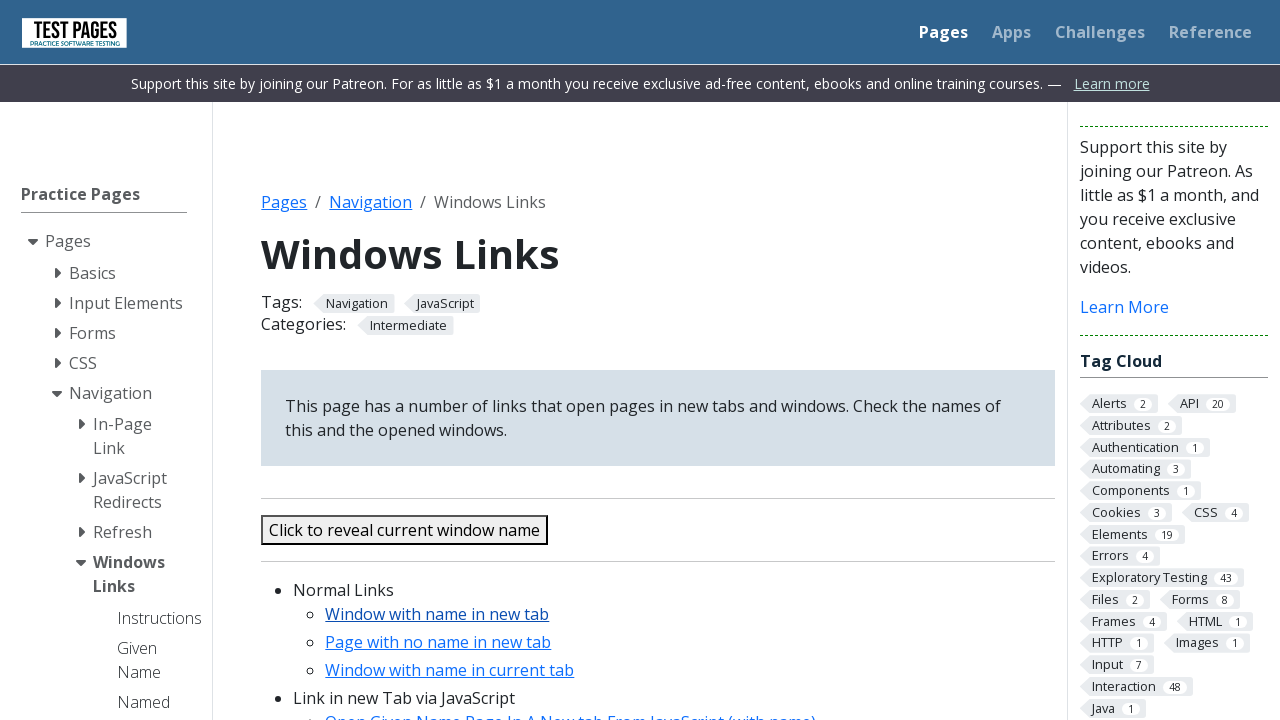

New window opened and captured (iteration 1)
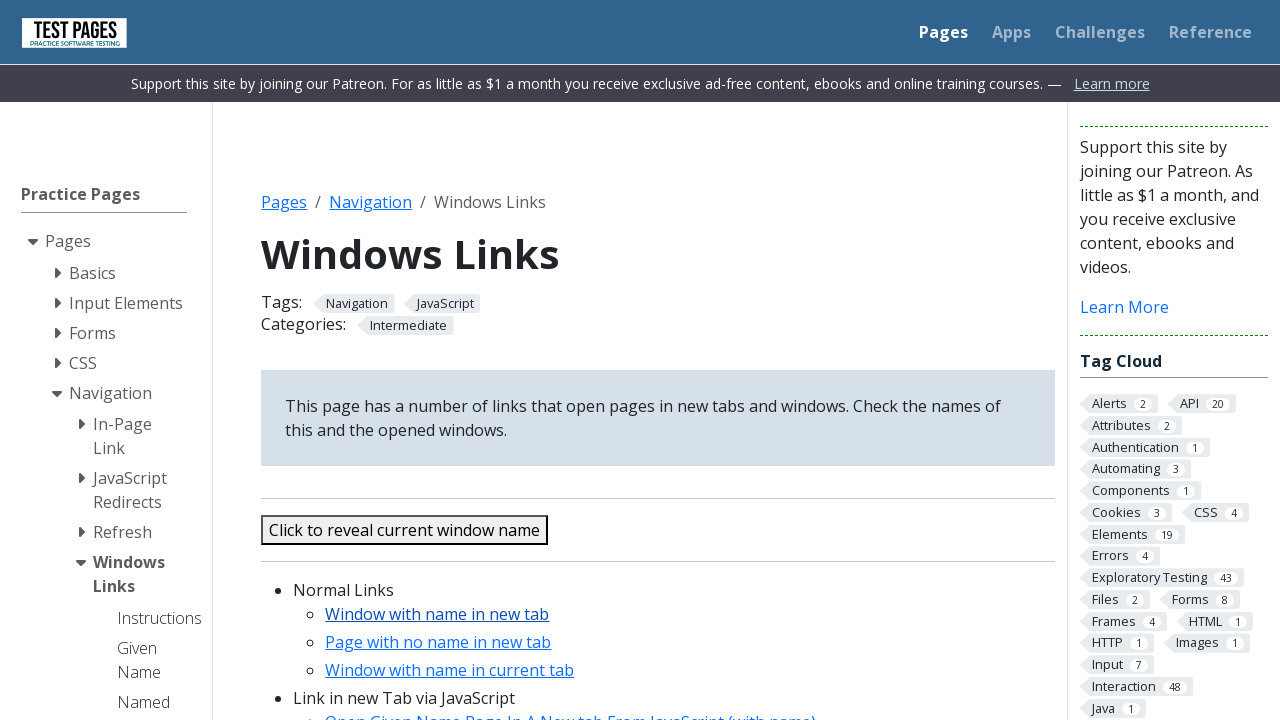

Clicked link to open new window (iteration 2) at (437, 614) on #gobasicajax
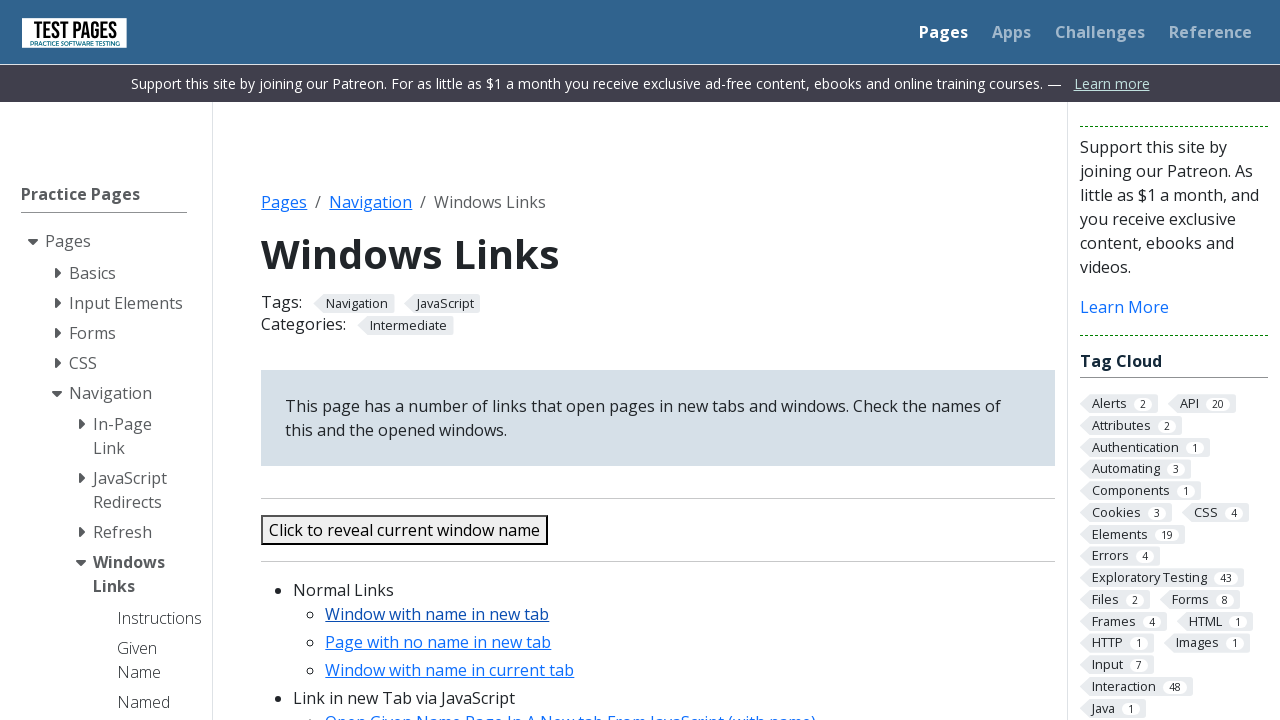

New window opened and captured (iteration 2)
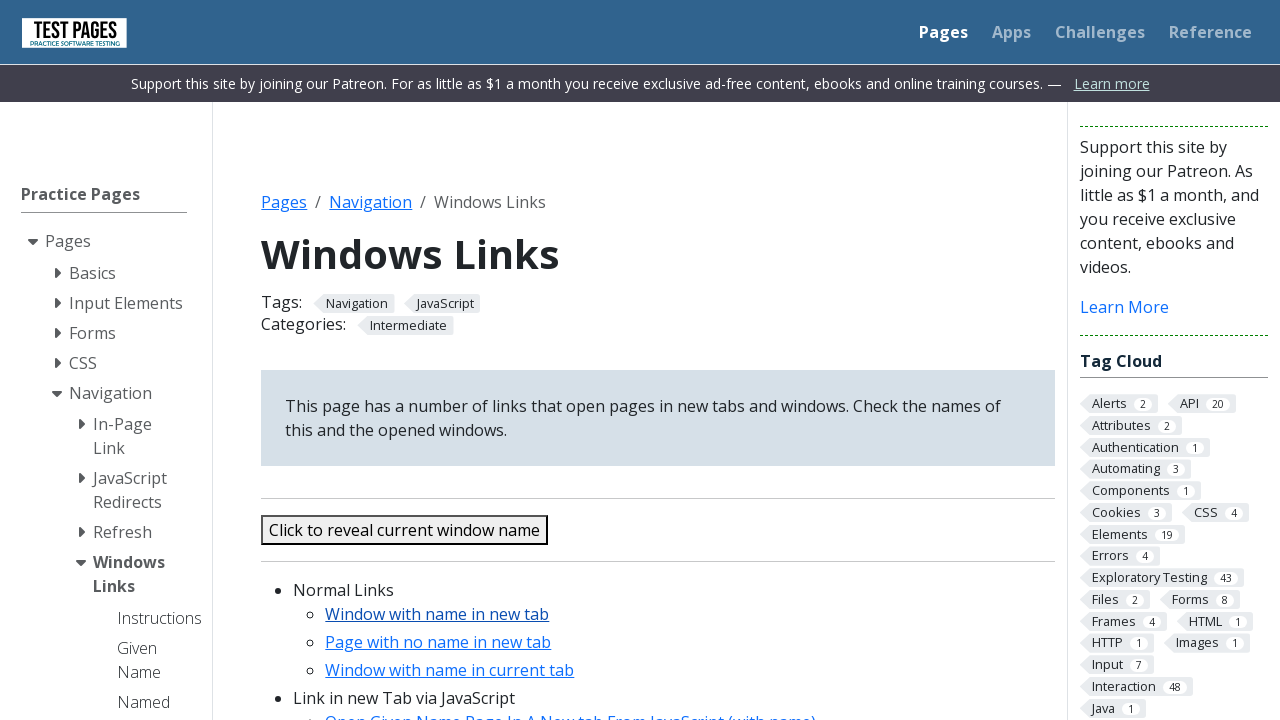

Clicked link to open new window (iteration 3) at (437, 614) on #gobasicajax
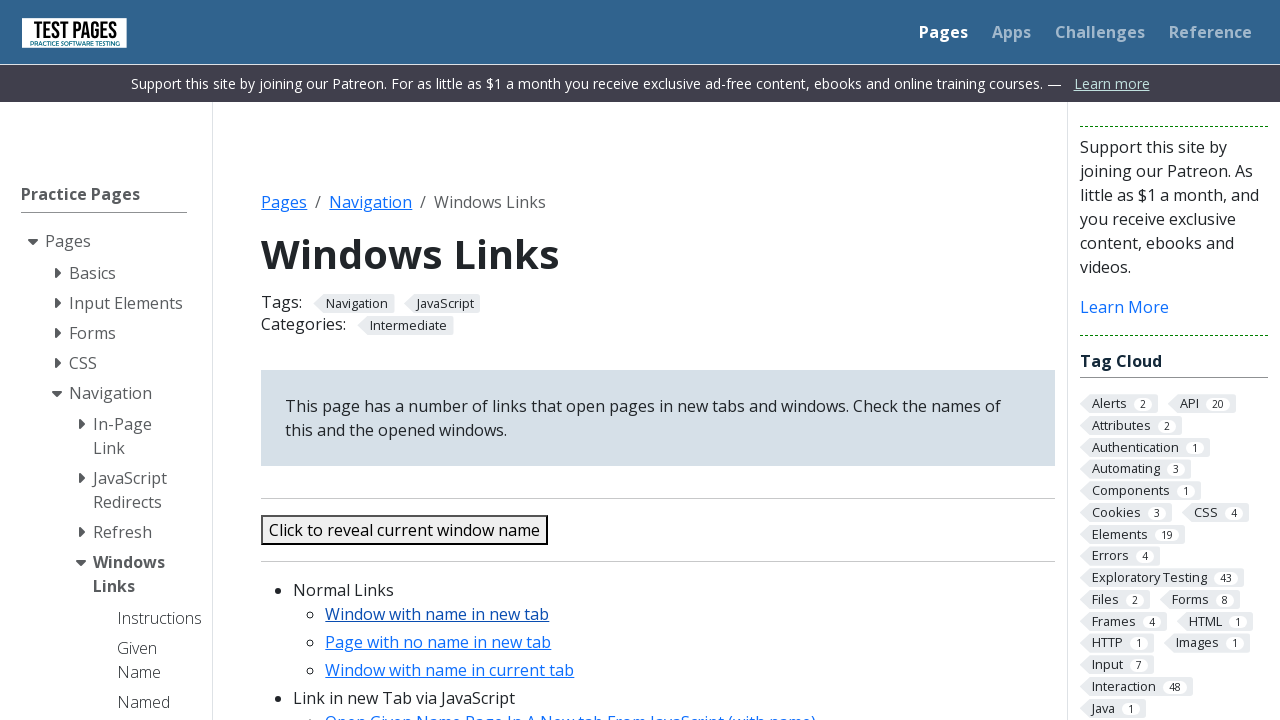

New window opened and captured (iteration 3)
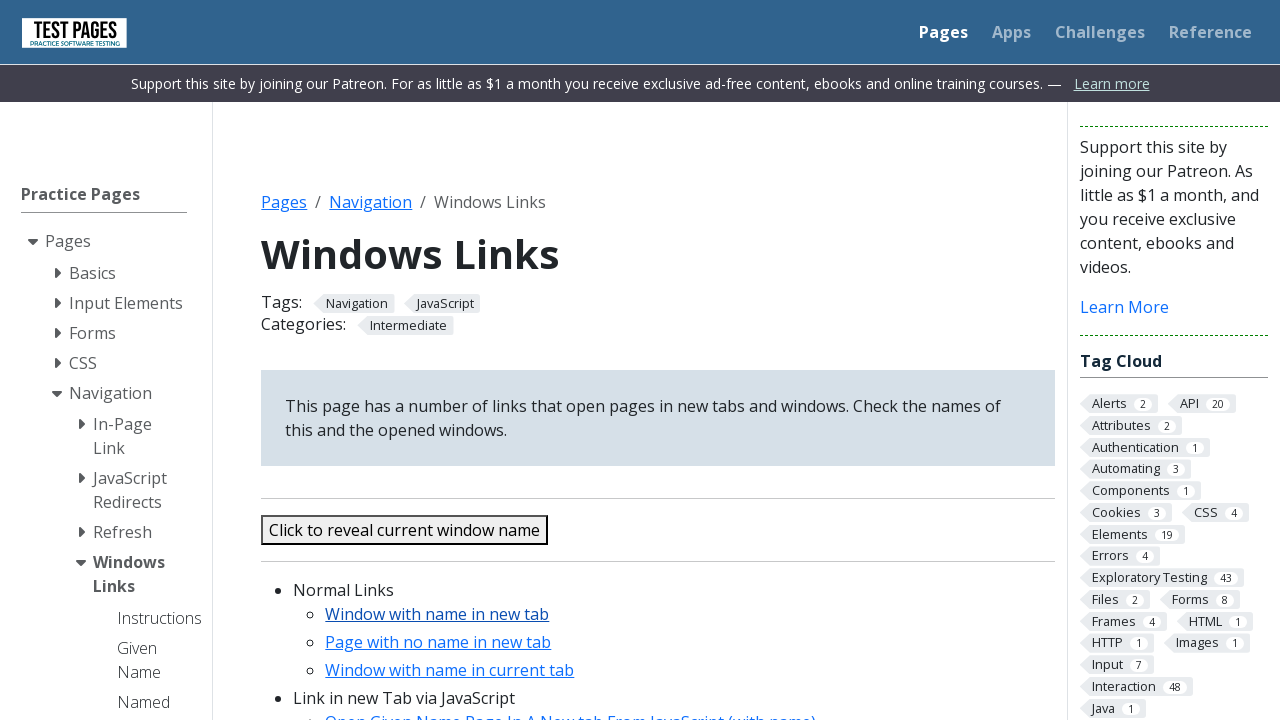

Clicked link to open new window (iteration 4) at (437, 614) on #gobasicajax
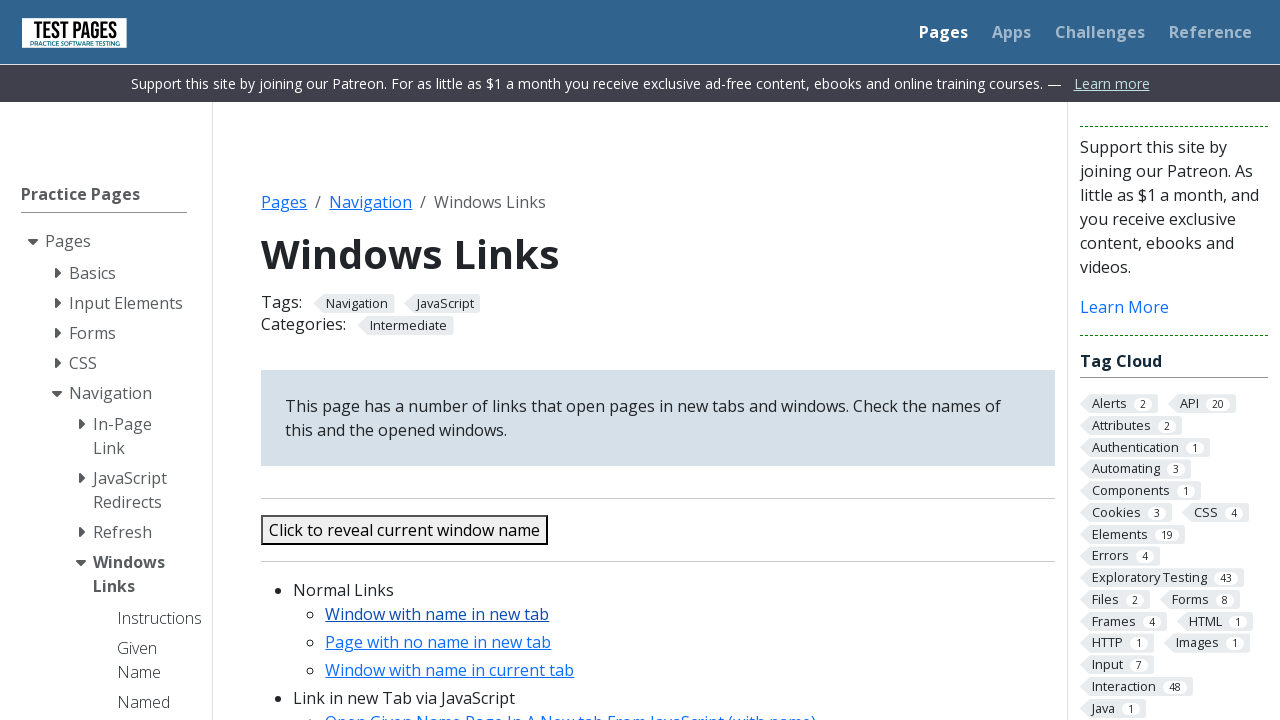

New window opened and captured (iteration 4)
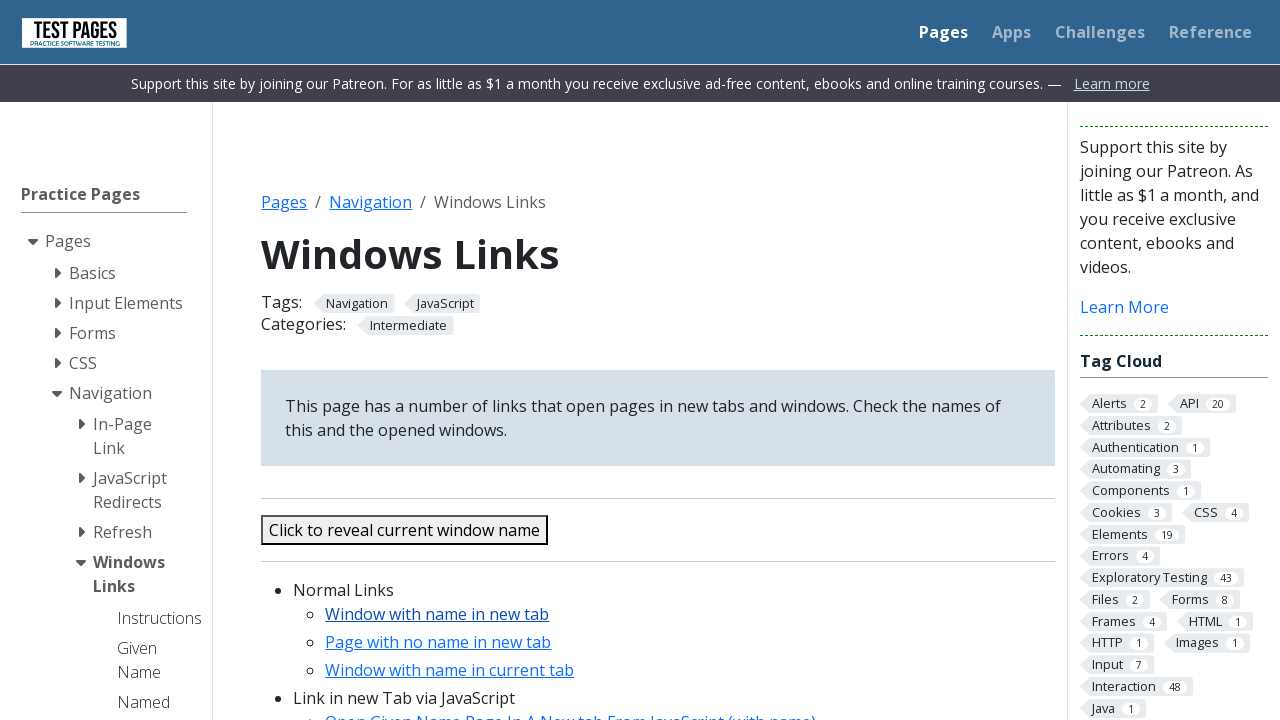

Clicked link to open new window (iteration 5) at (437, 614) on #gobasicajax
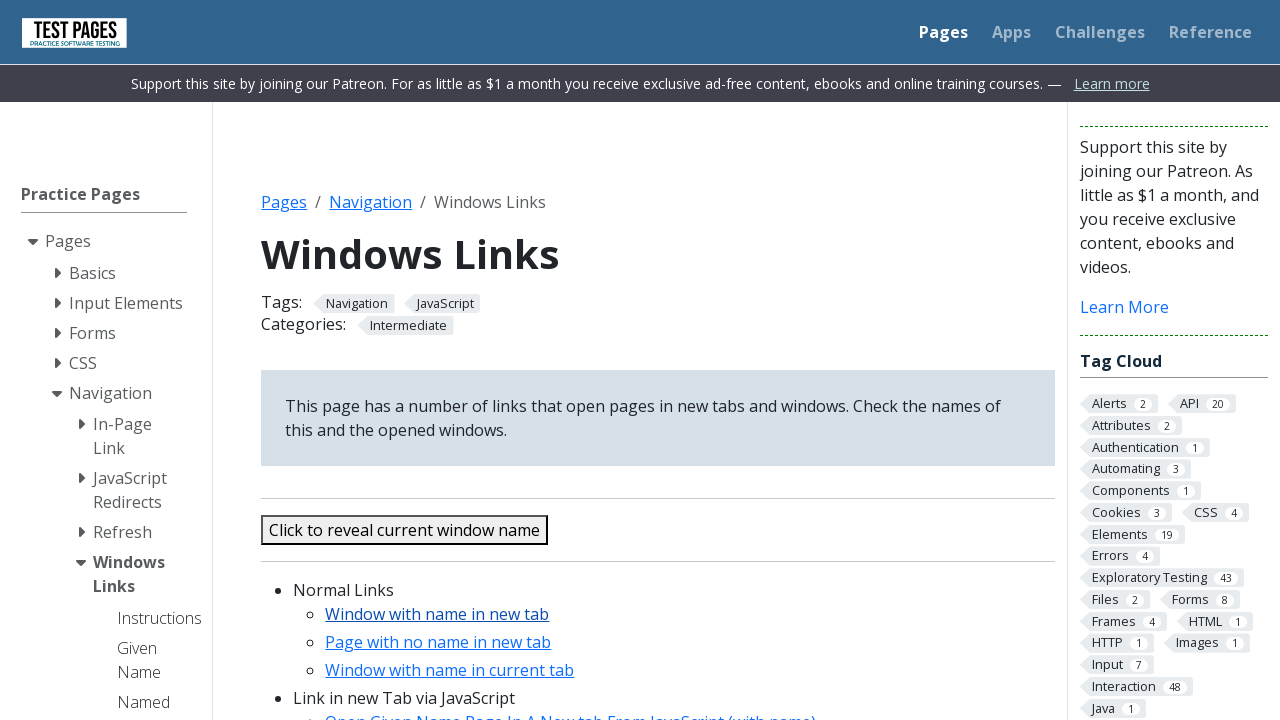

New window opened and captured (iteration 5)
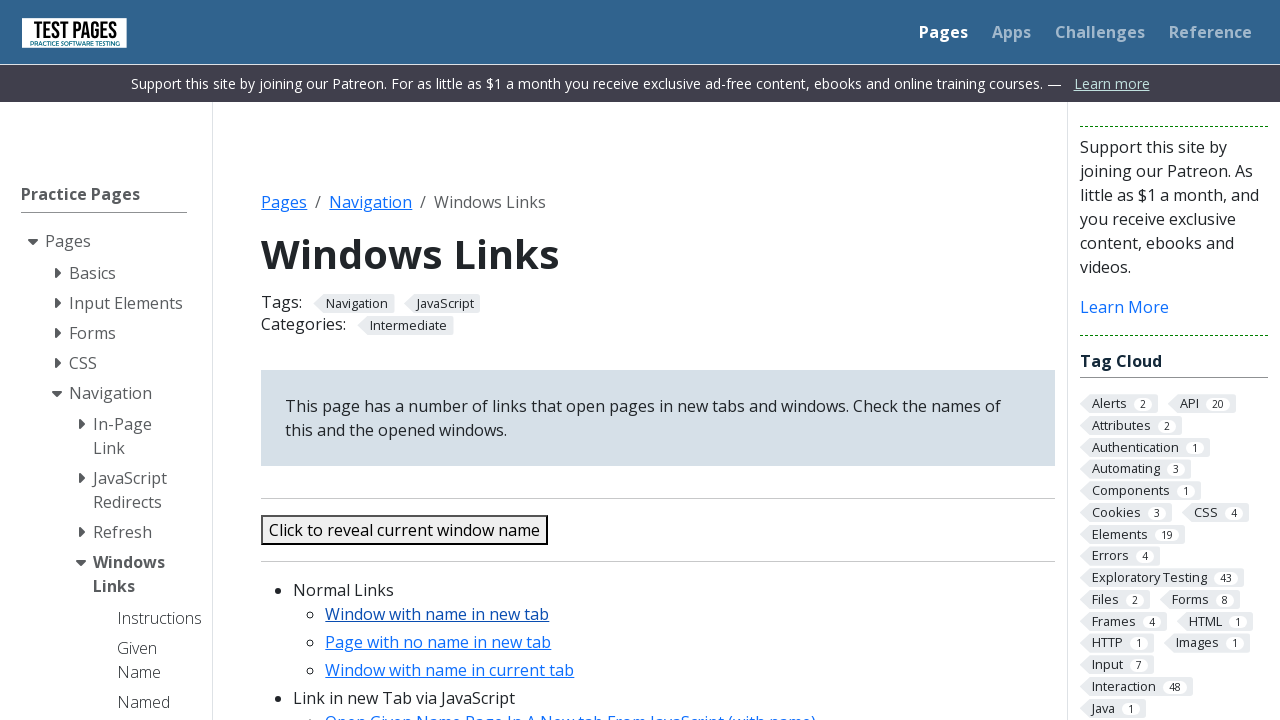

Retrieved all open pages from context
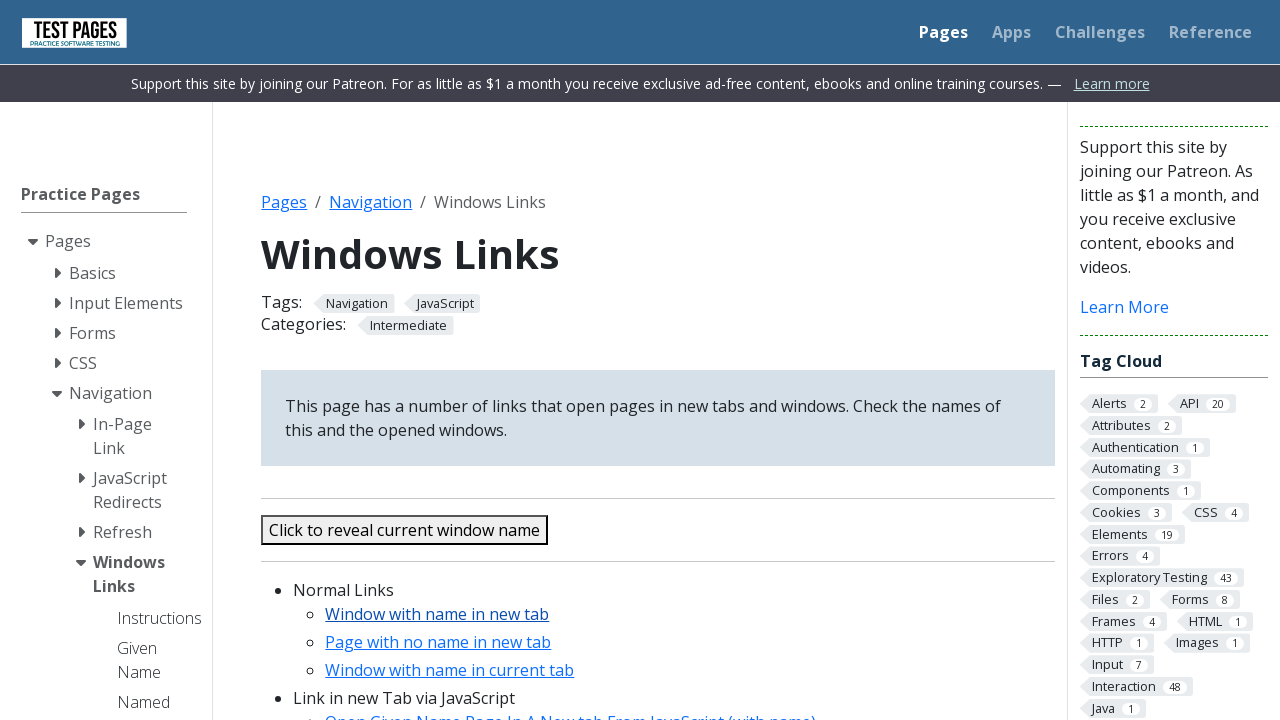

Verified that 6 windows are open (1 original + 5 new)
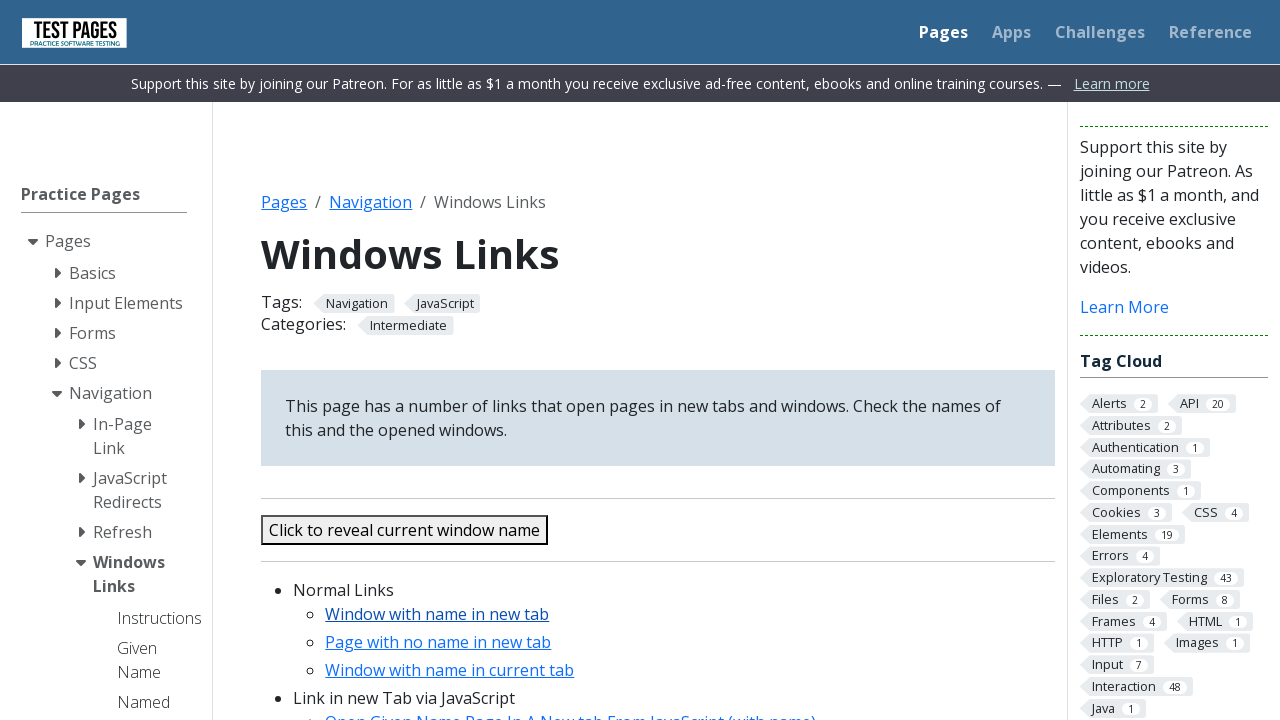

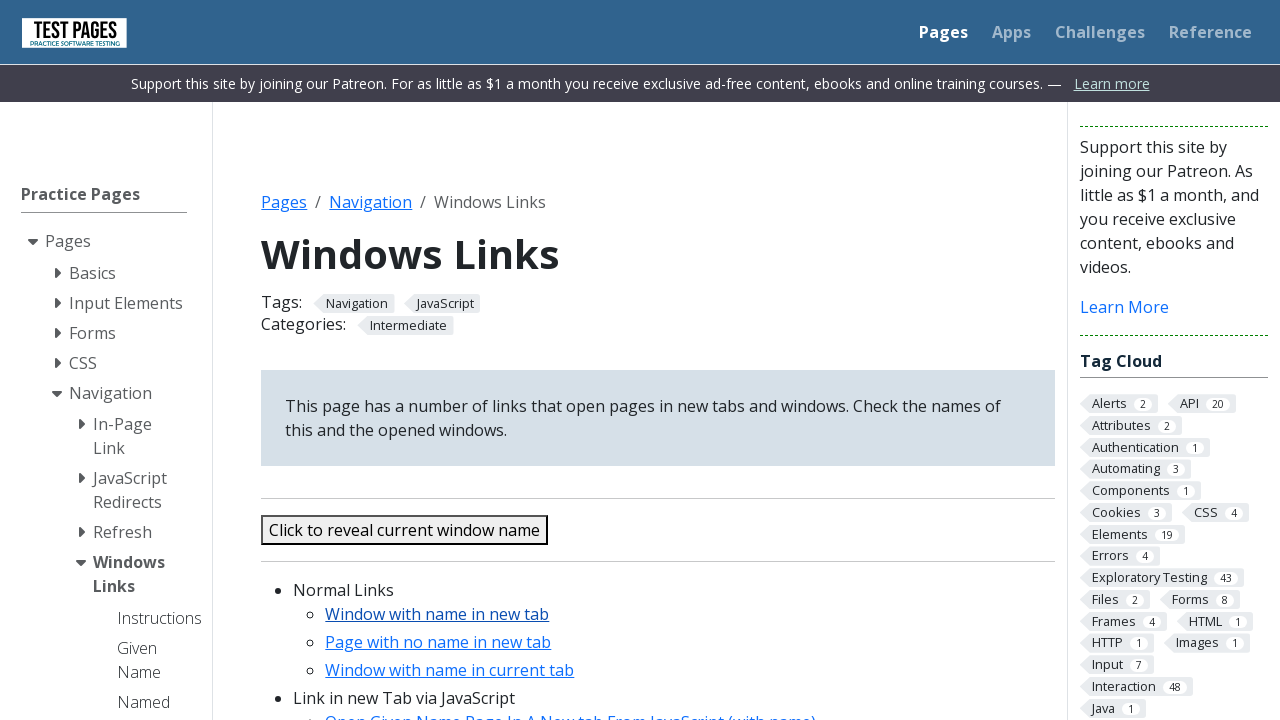